Tests number input field behavior with negative sign entry and arrow key interactions.

Starting URL: http://the-internet.herokuapp.com/inputs

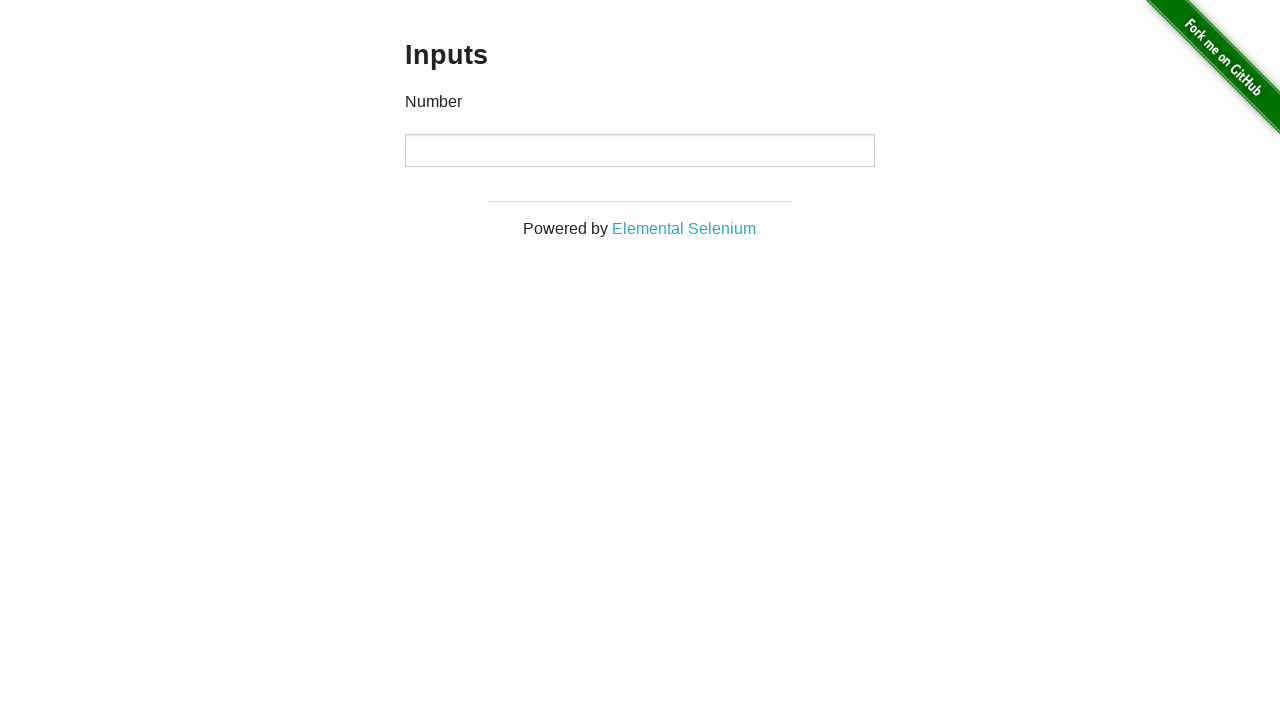

Clicked on number input field at (640, 150) on input[type="number"]
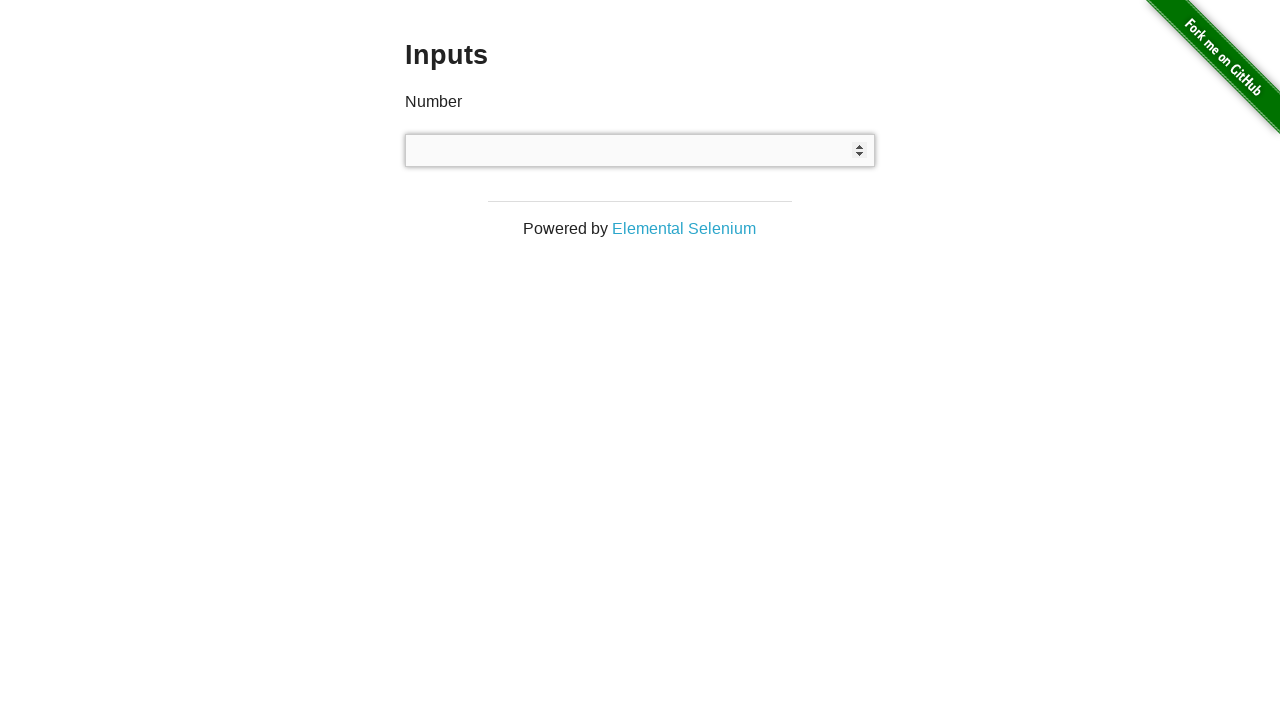

Typed minus sign into number input field on input[type="number"]
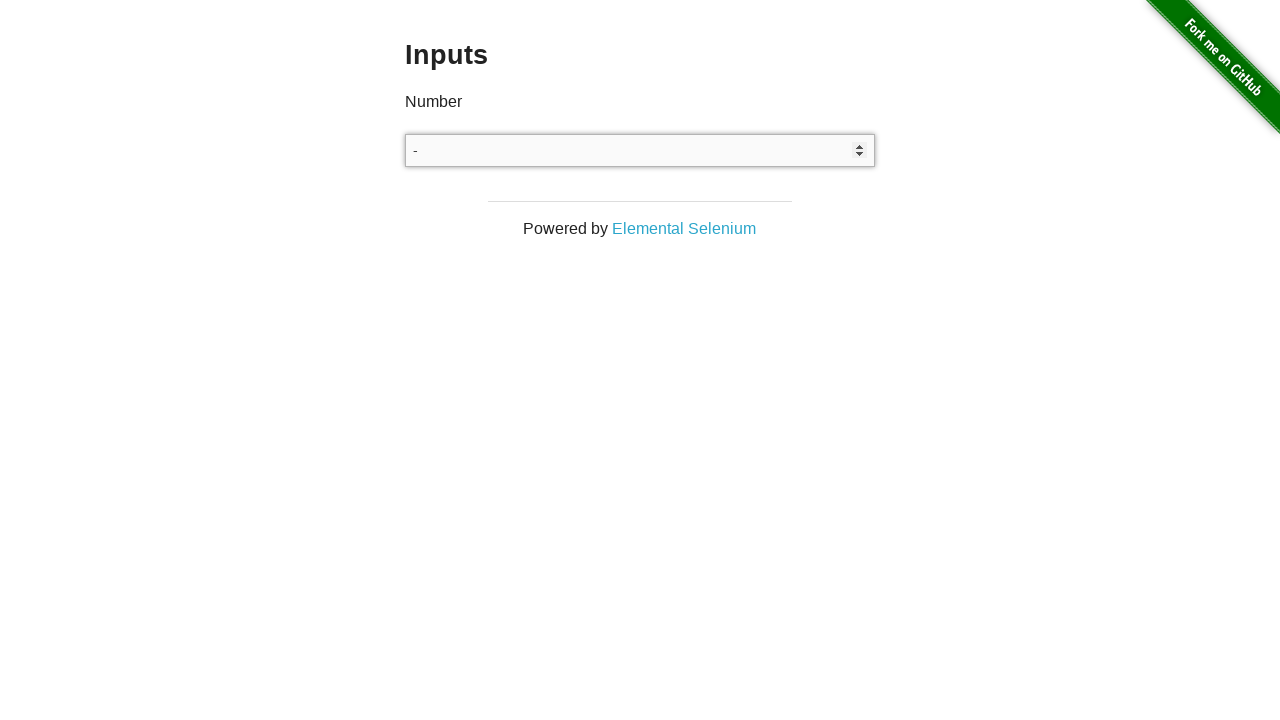

Pressed ArrowUp key to increment value on input[type="number"]
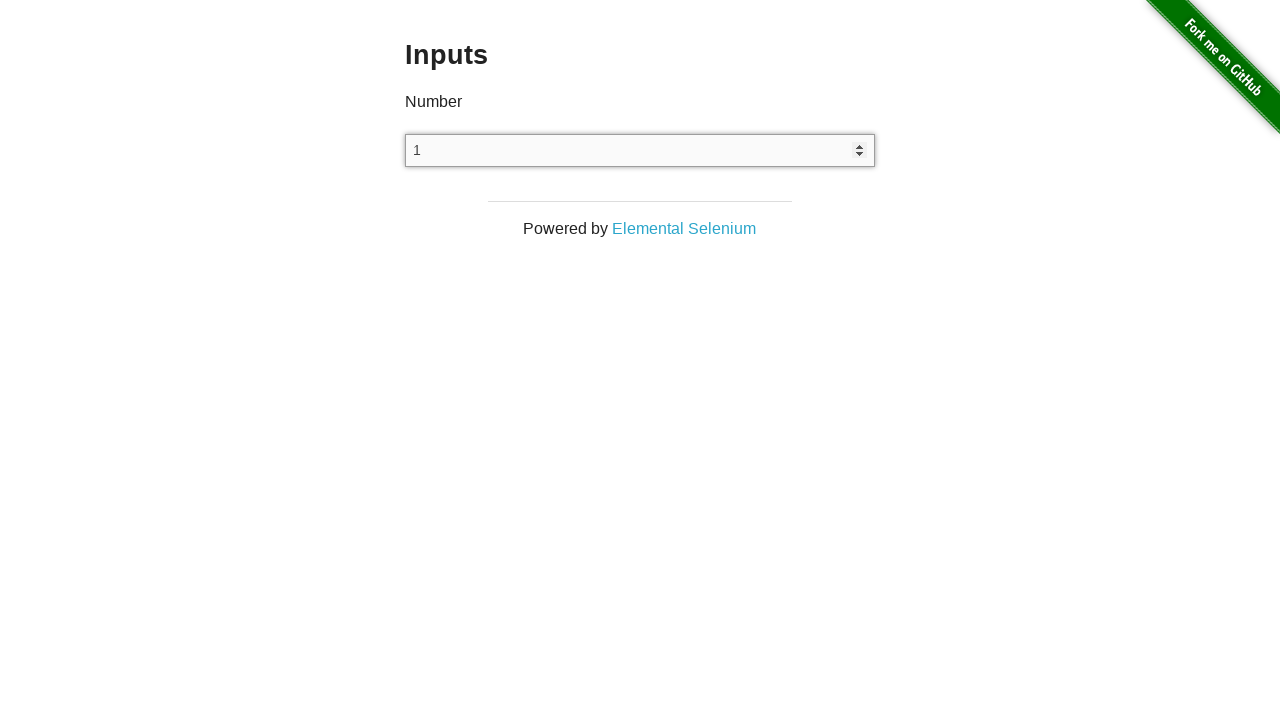

Verified input value is 1 after ArrowUp
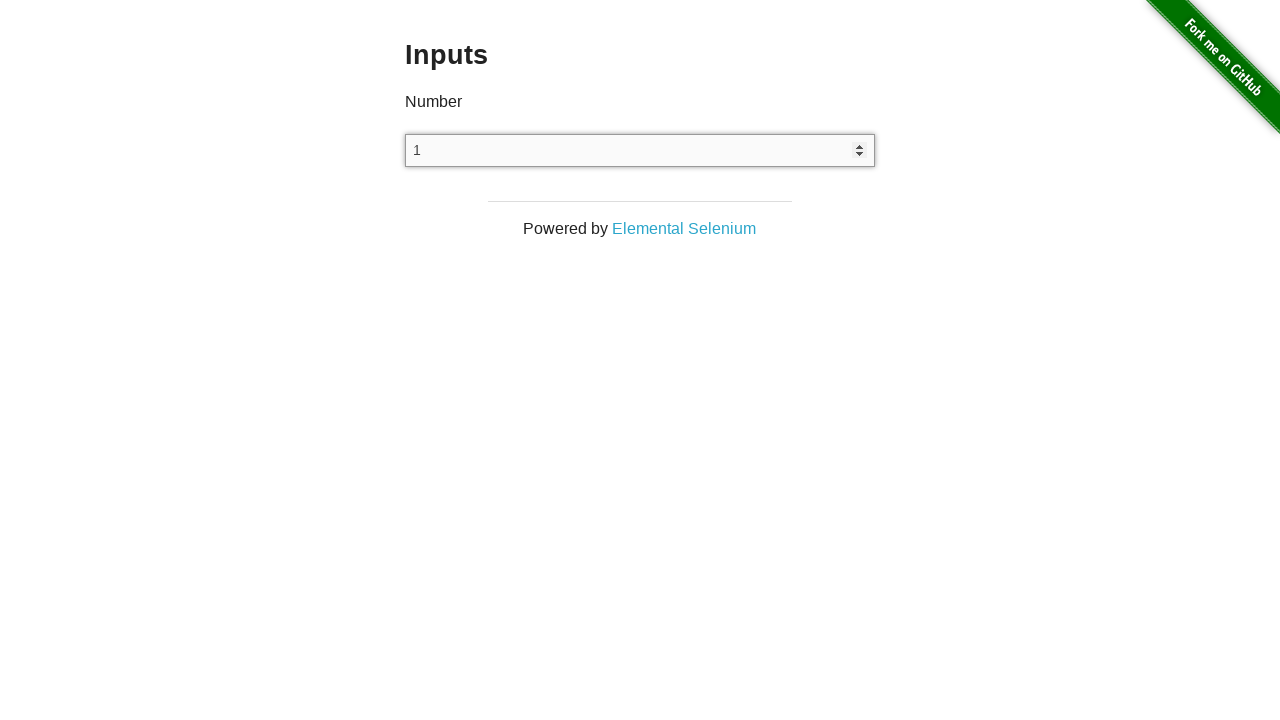

Pressed ArrowDown key to decrement value on input[type="number"]
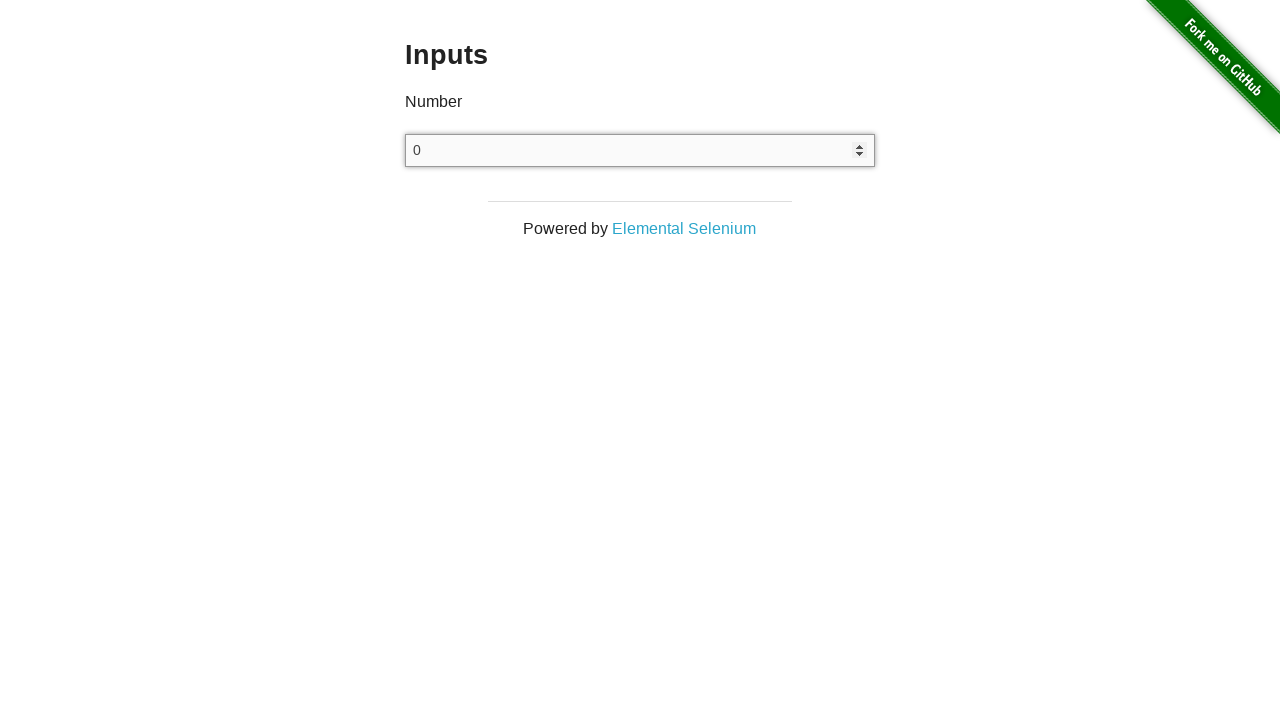

Verified input value is 0 after ArrowDown
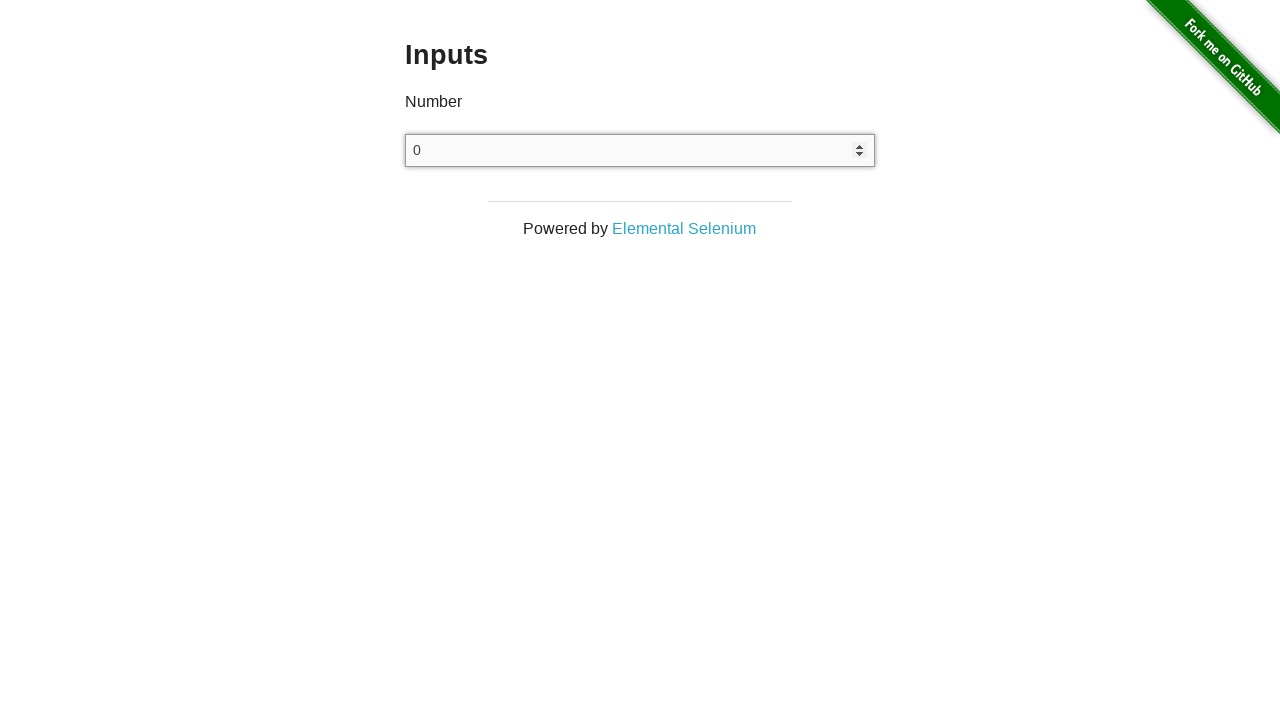

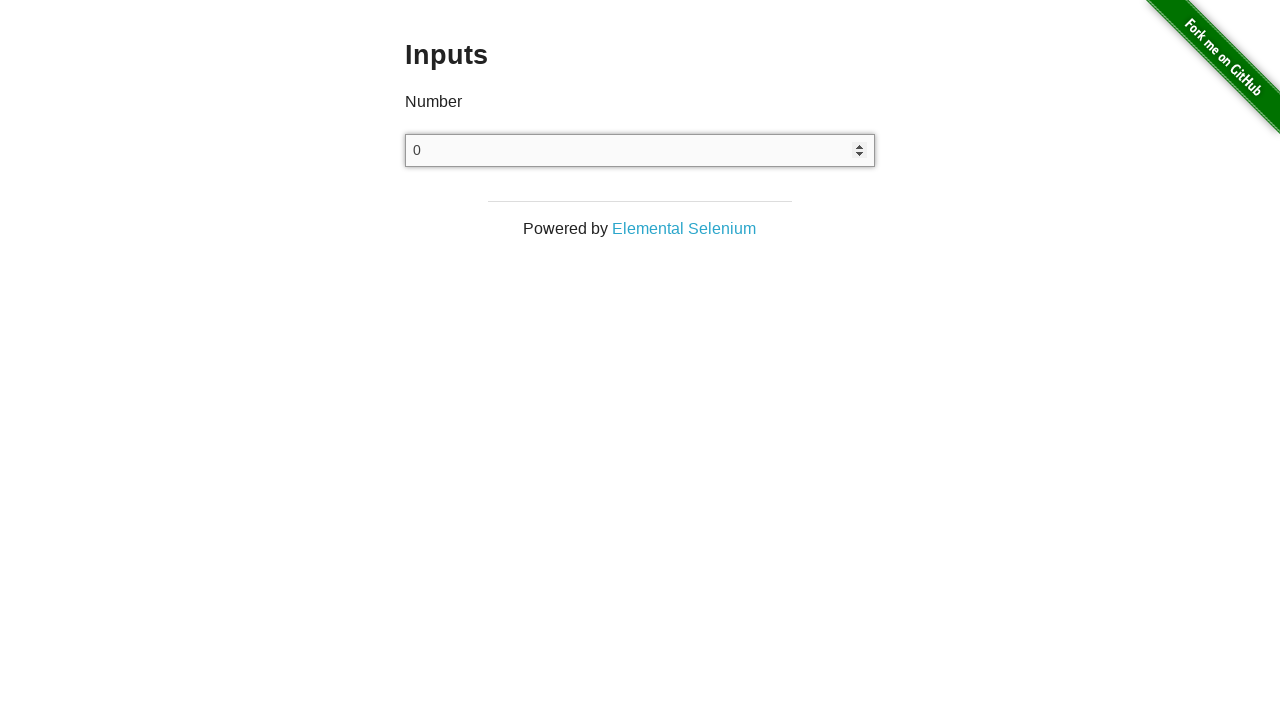